Tests the search filters by checking a checkbox and searching for a specific park name

Starting URL: https://bcparks.ca/active-advisories/

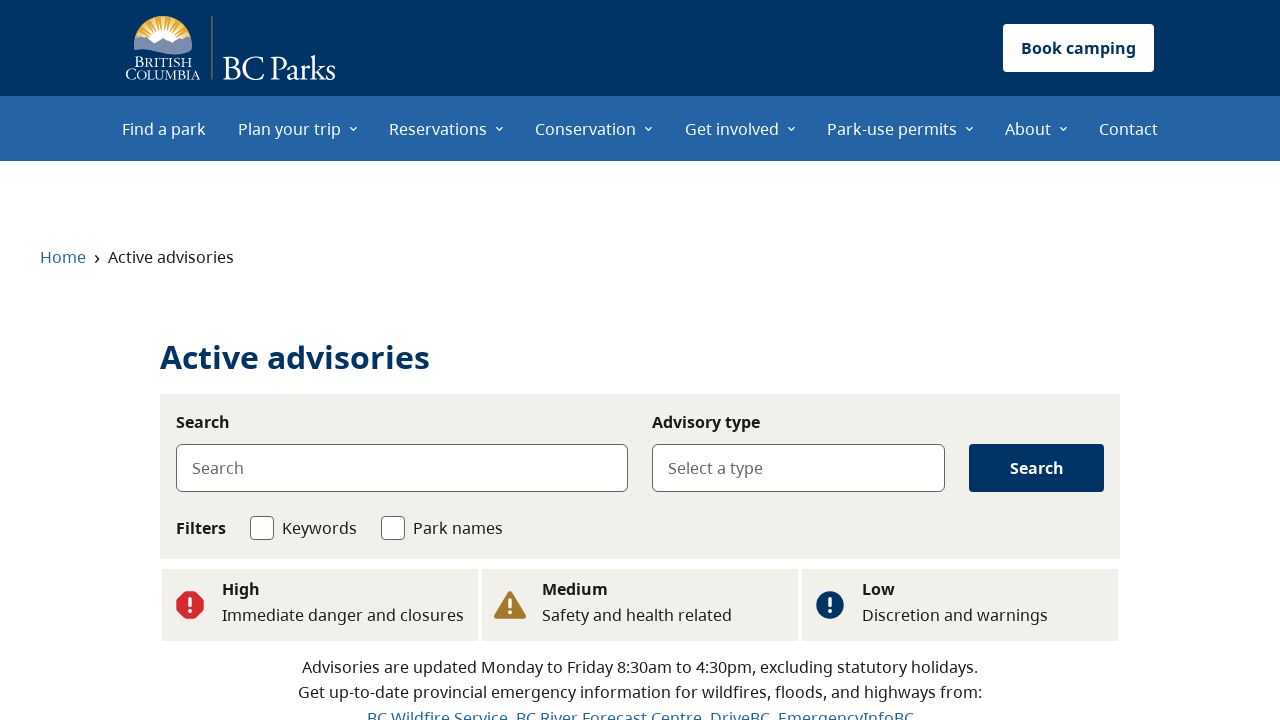

Waited for page to fully load (networkidle)
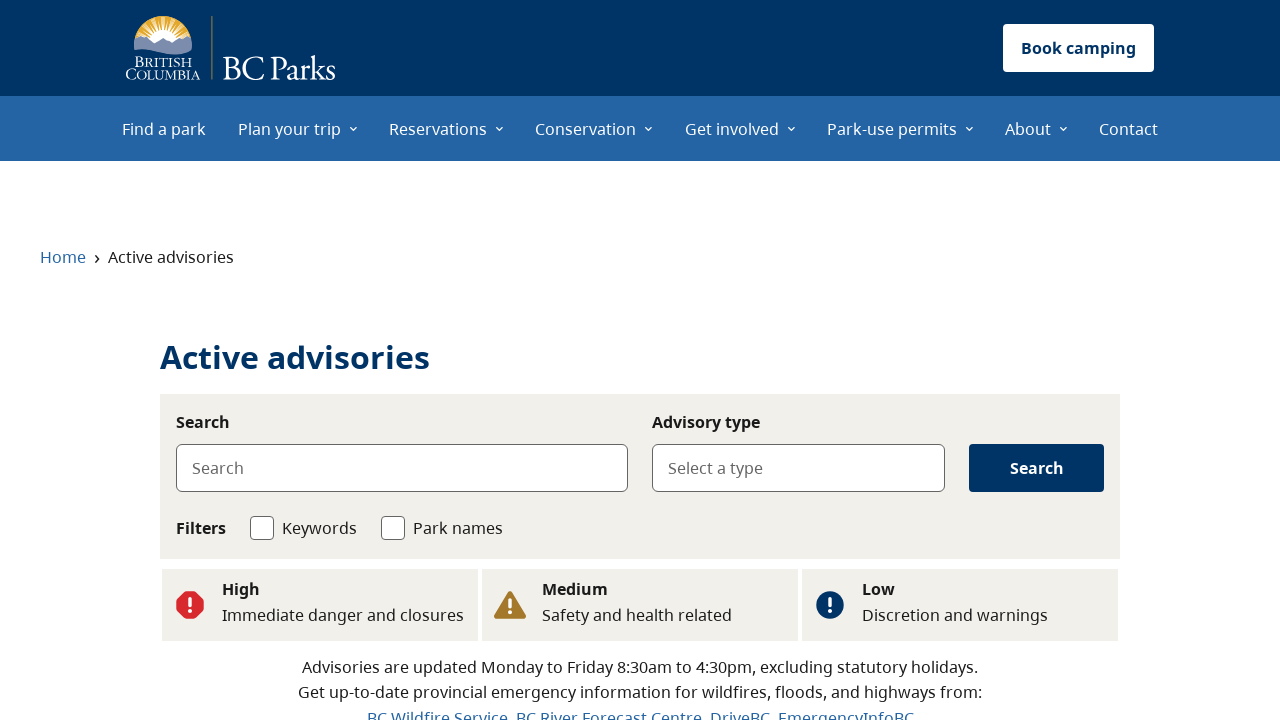

Checked the second checkbox filter at (393, 528) on internal:role=checkbox >> nth=1
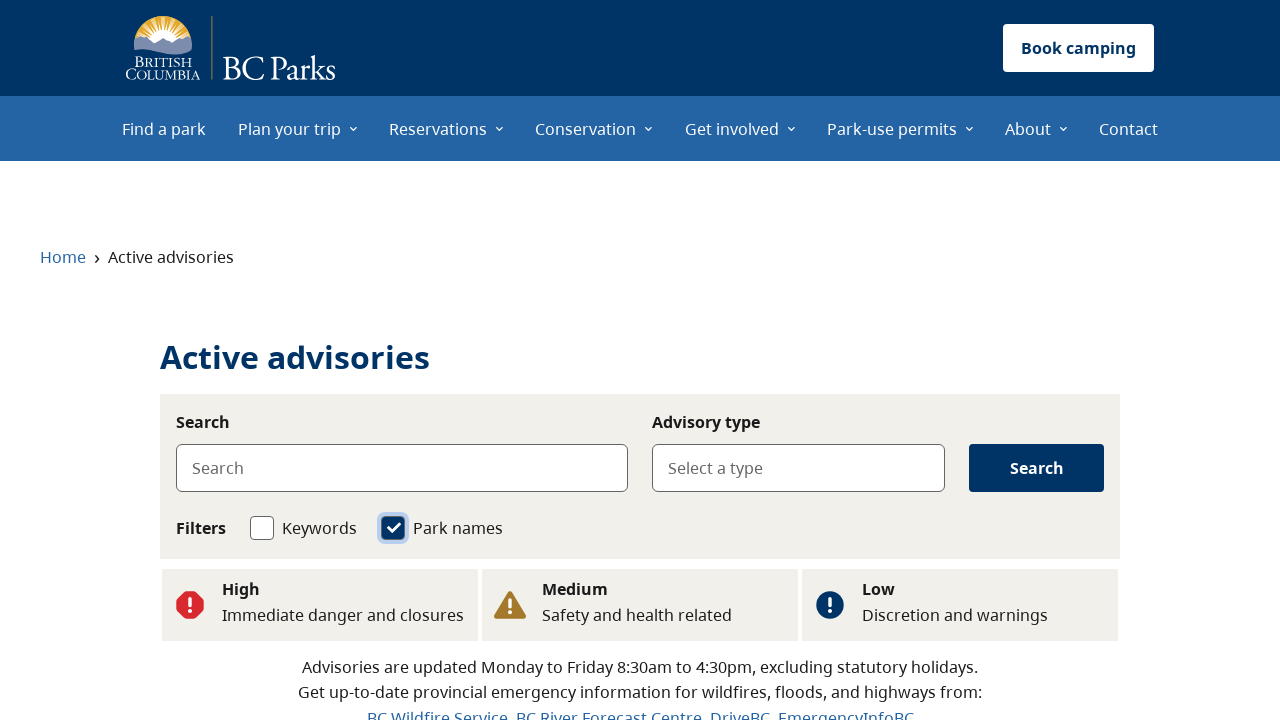

Filled search field with 'Babine' park name on internal:role=textbox[name="Search"i]
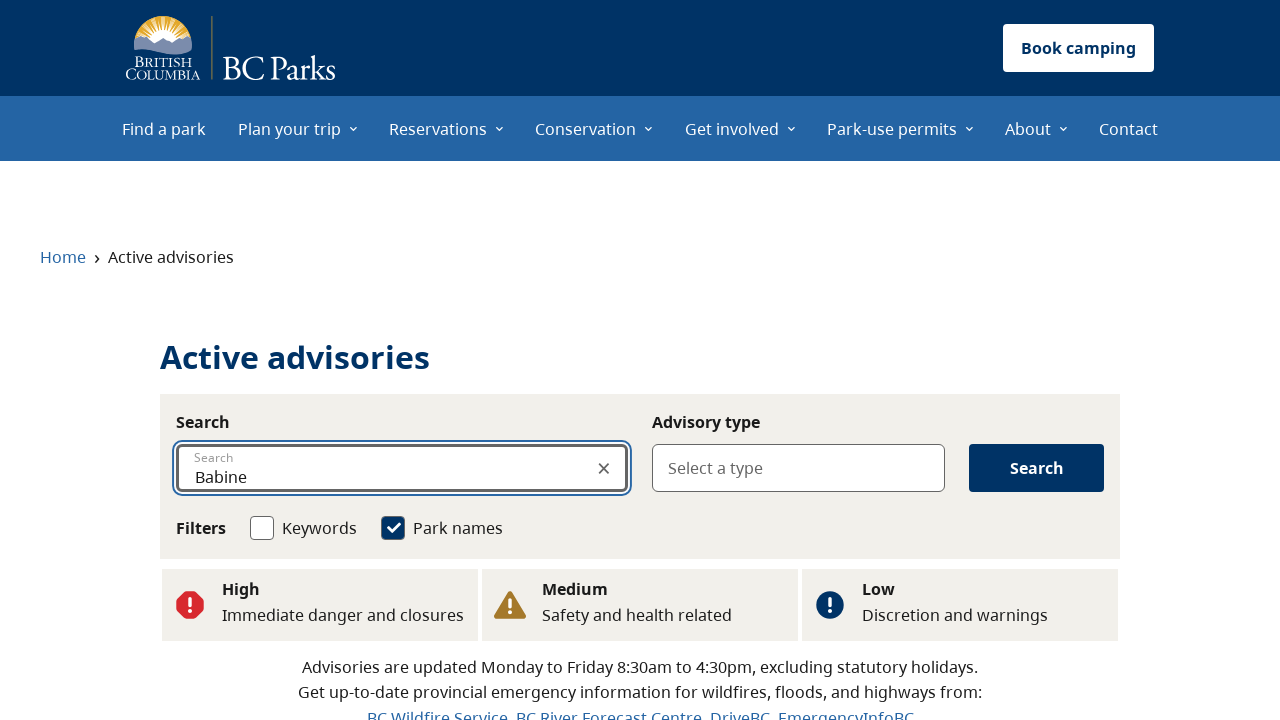

Clicked Search button to apply filters at (1037, 468) on internal:role=button[name="Search"i]
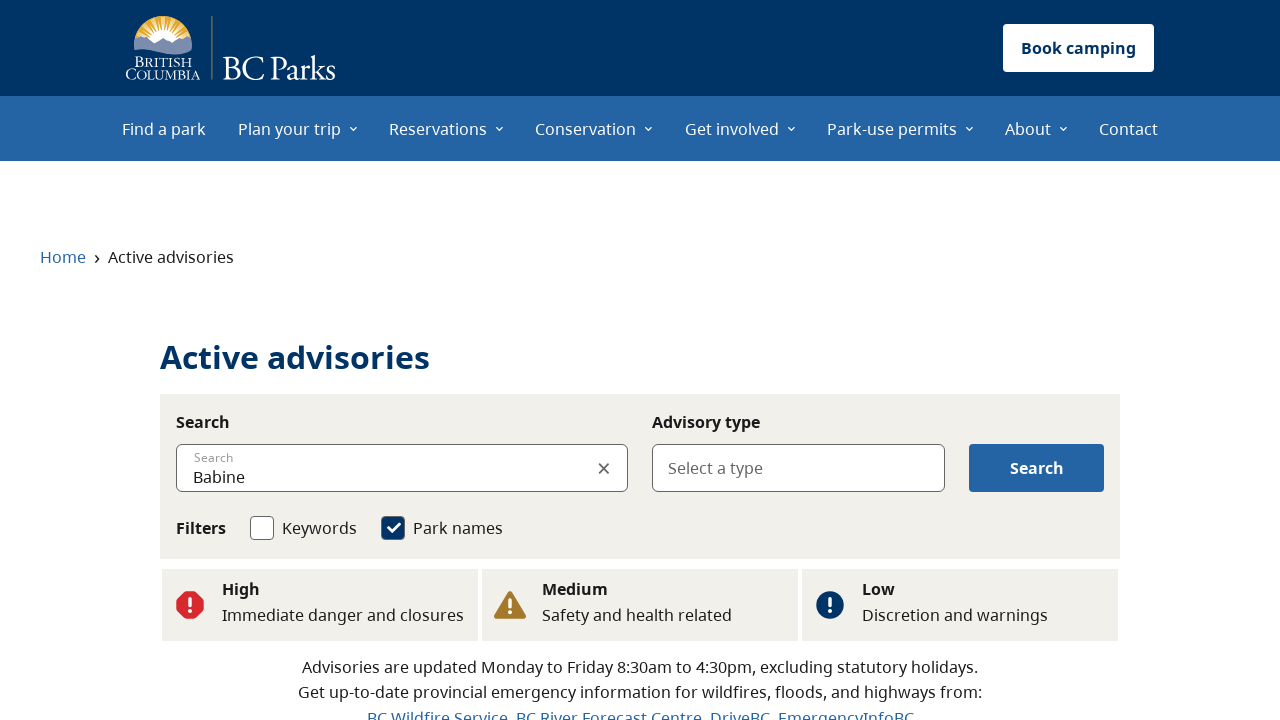

Search results loaded (networkidle)
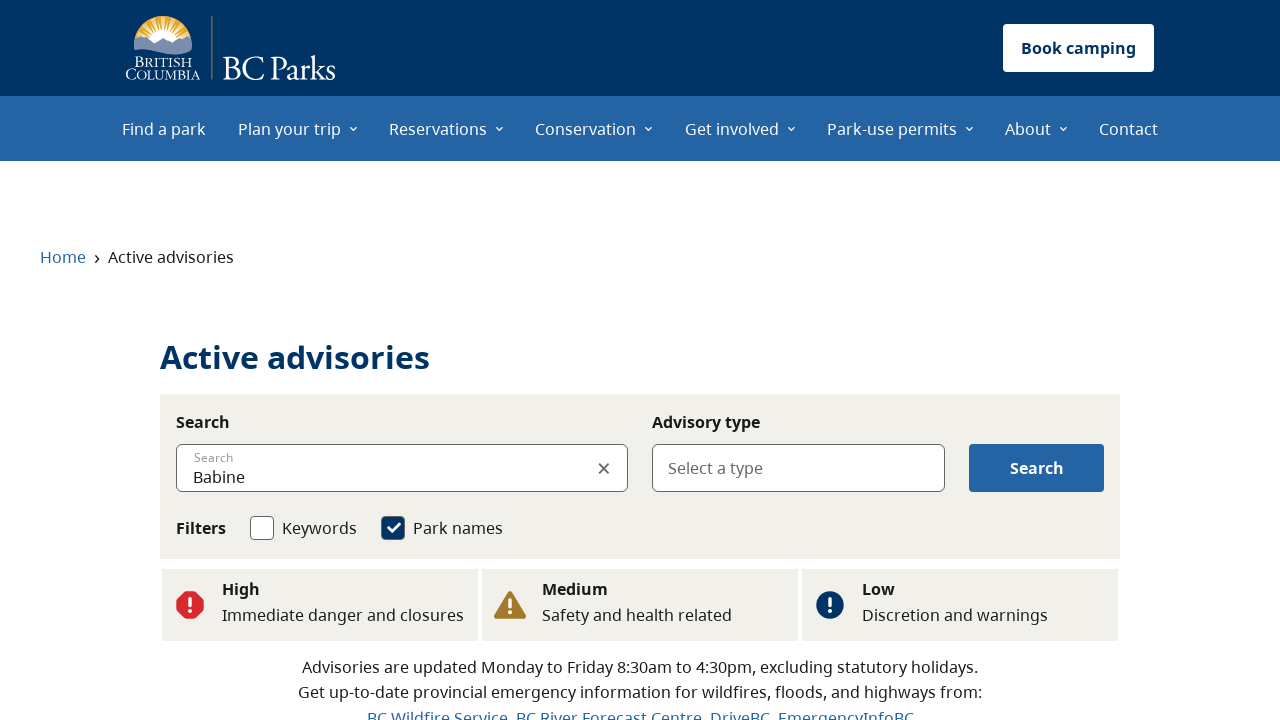

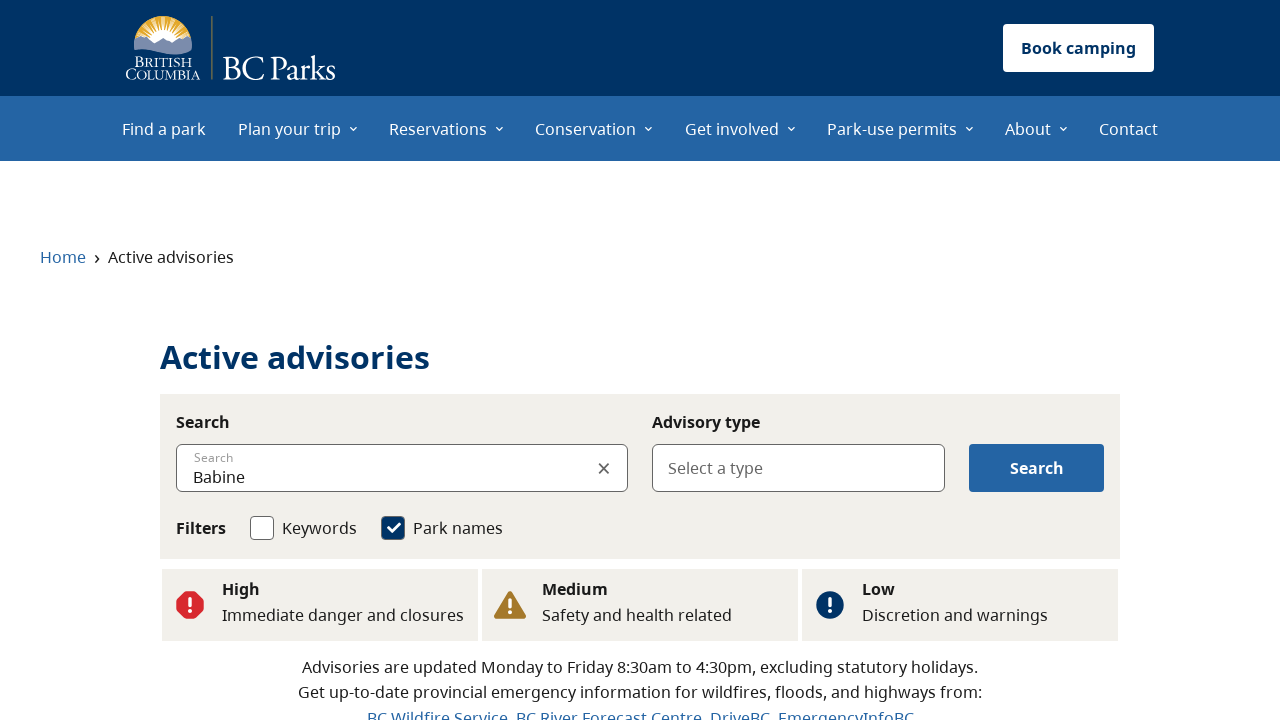